Tests drag and drop functionality using click-and-hold, move to element, and release sequence

Starting URL: https://jqueryui.com/droppable

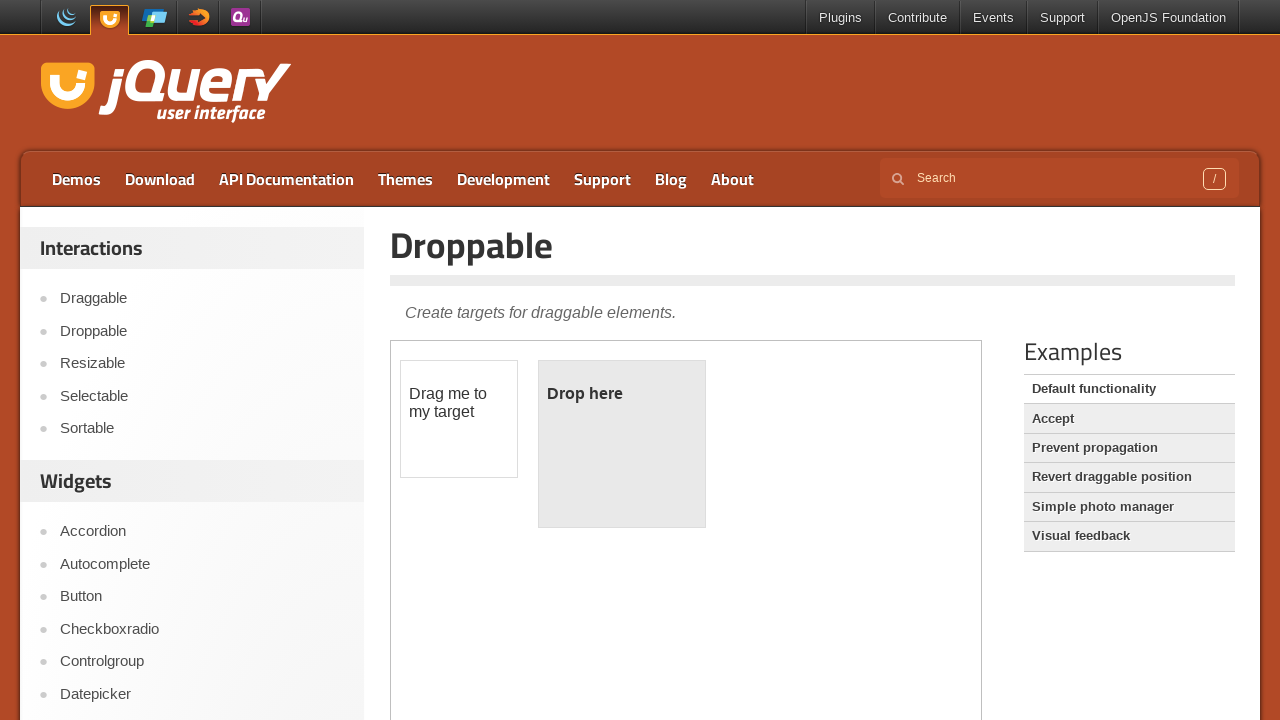

Located first iframe containing drag and drop elements
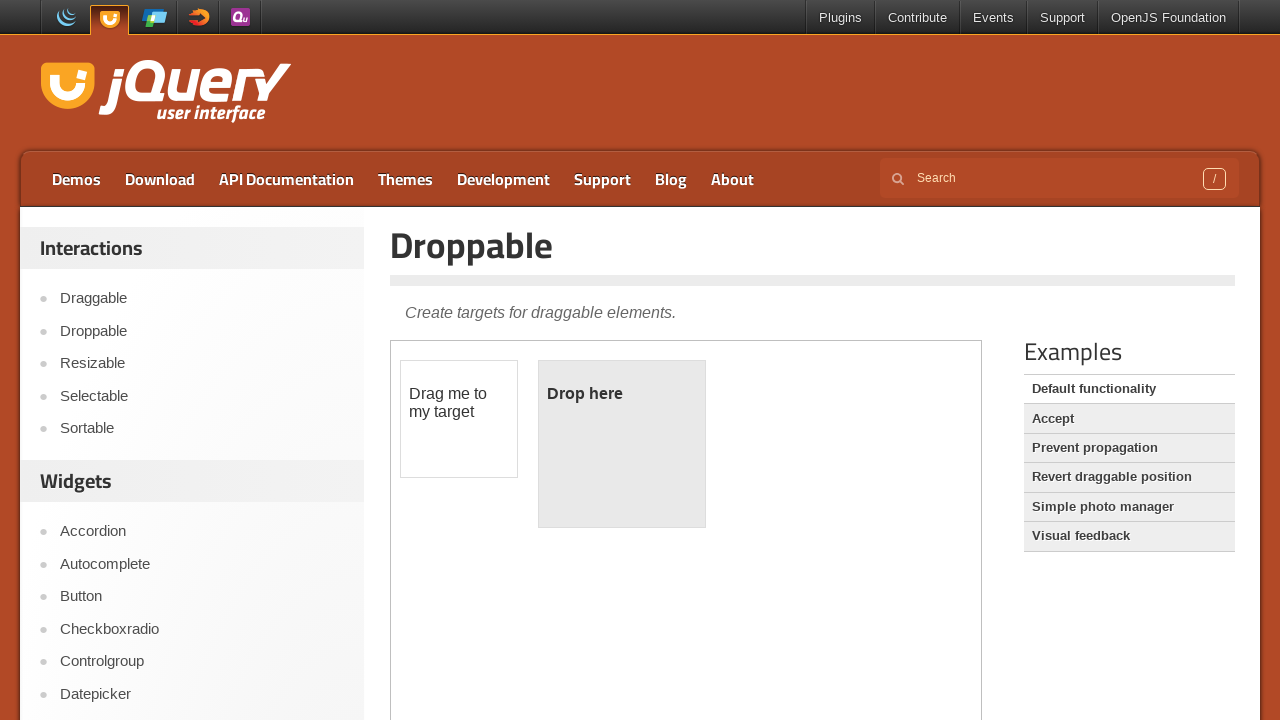

Located draggable element with id 'draggable'
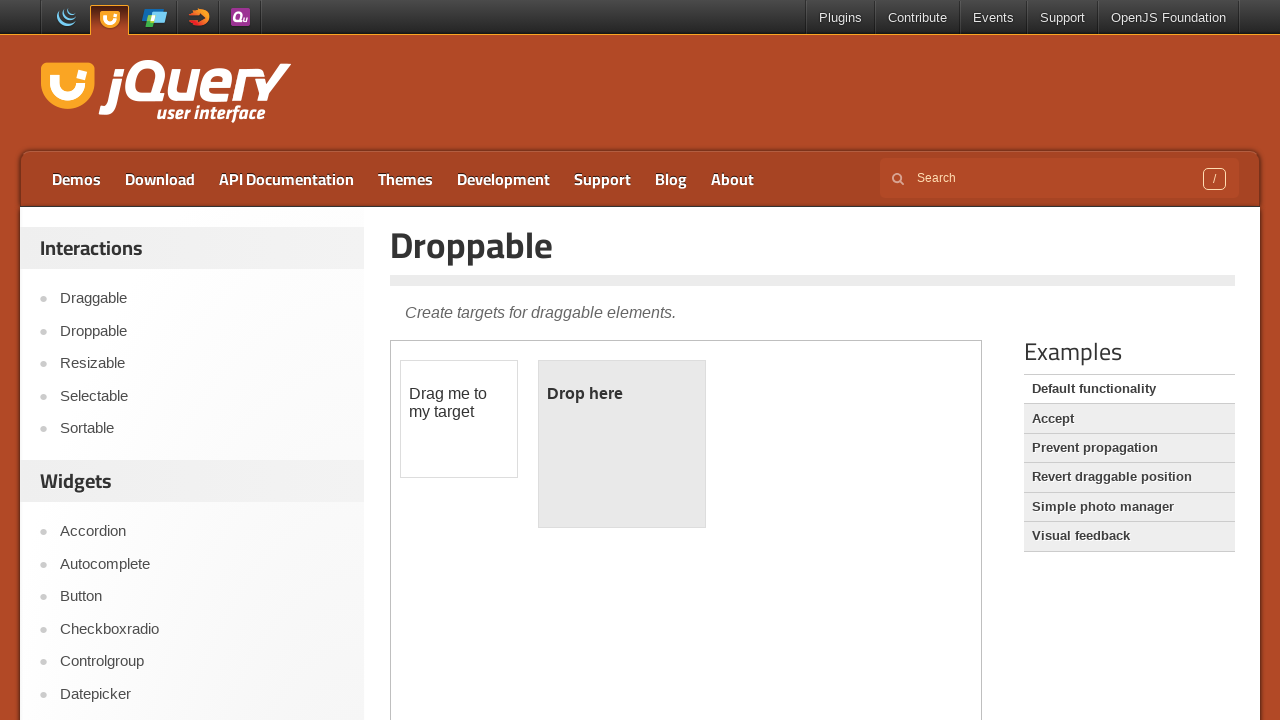

Located droppable element with id 'droppable'
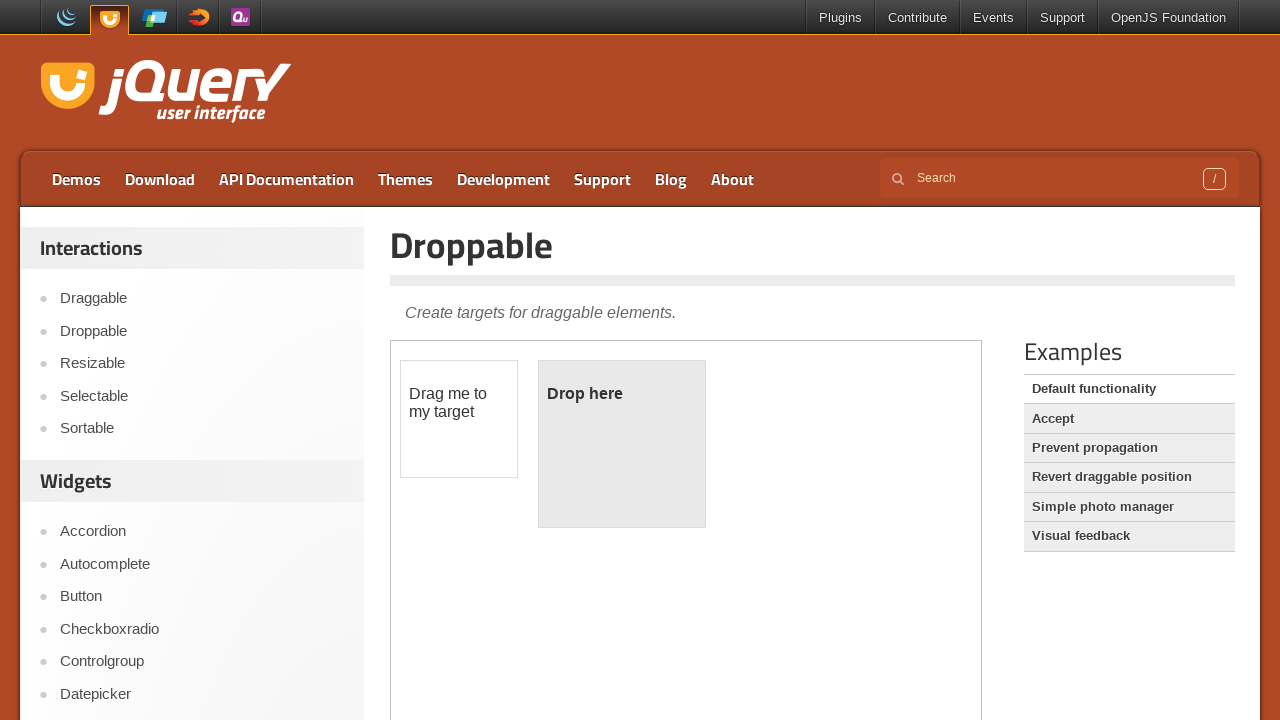

Hovered over draggable element at (459, 419) on iframe >> nth=0 >> internal:control=enter-frame >> #draggable
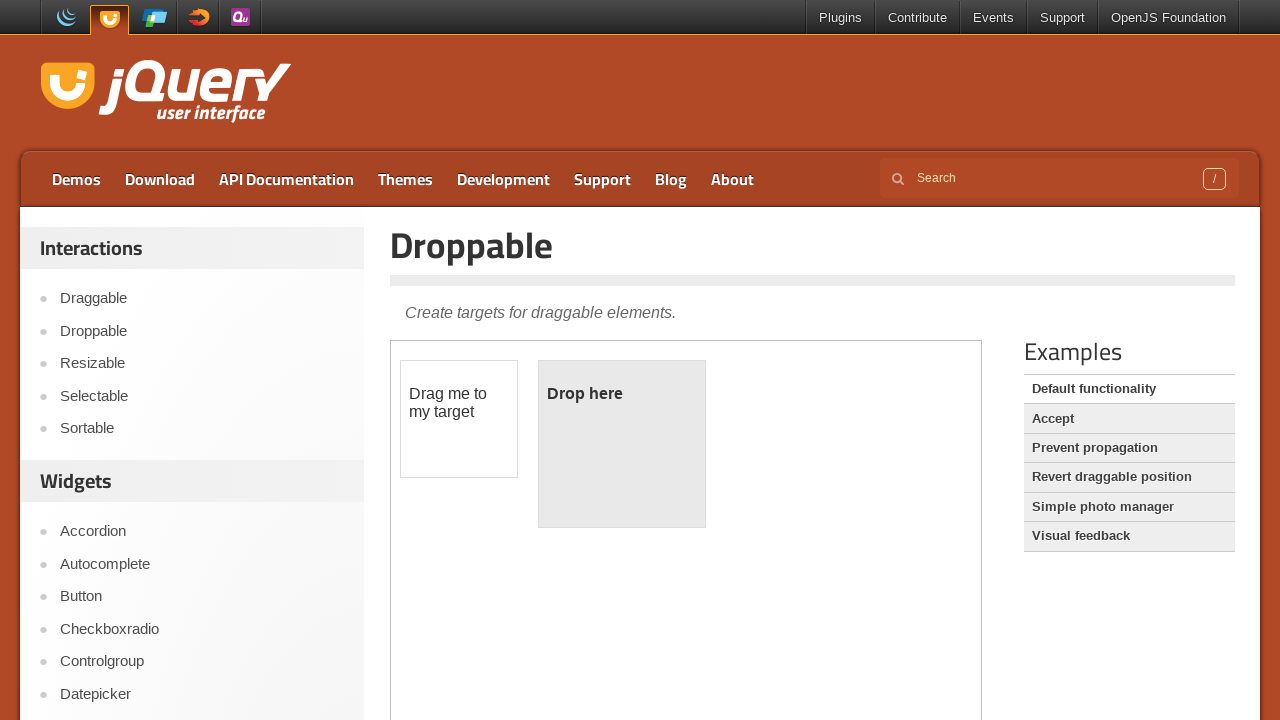

Pressed mouse button down to initiate drag at (459, 419)
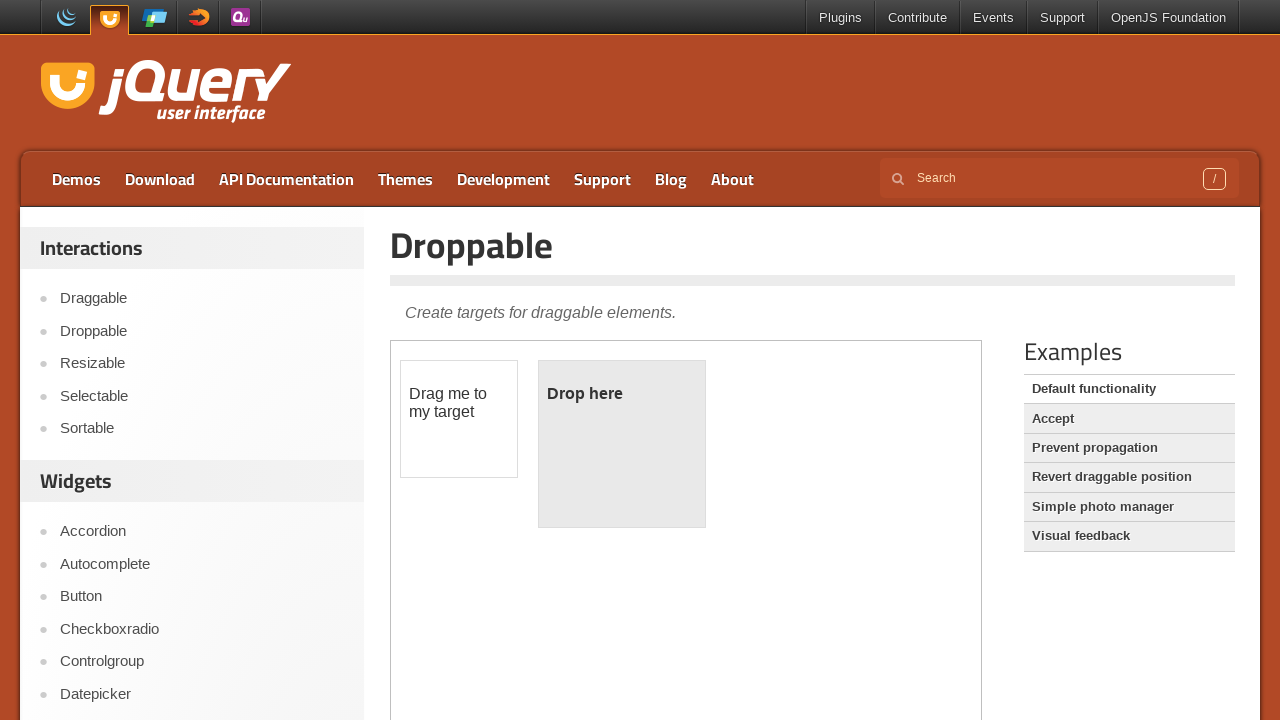

Moved mouse to hover over droppable element at (622, 444) on iframe >> nth=0 >> internal:control=enter-frame >> #droppable
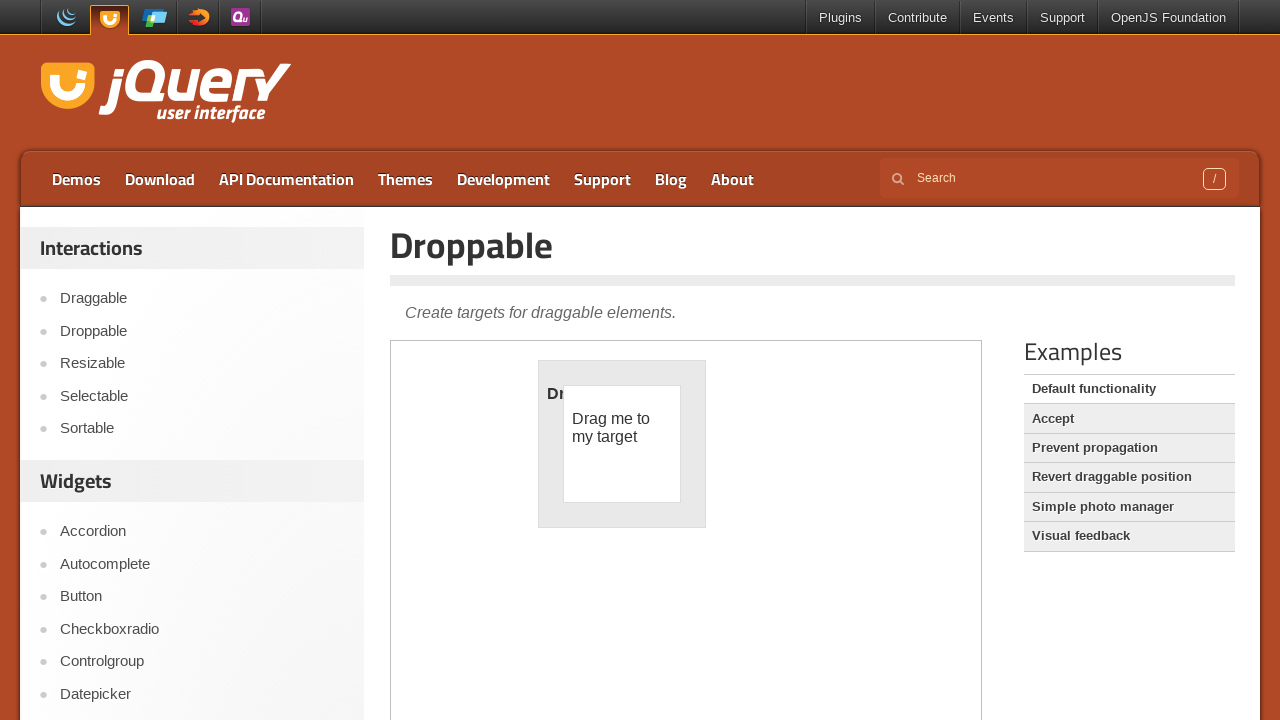

Released mouse button to complete drag and drop at (622, 444)
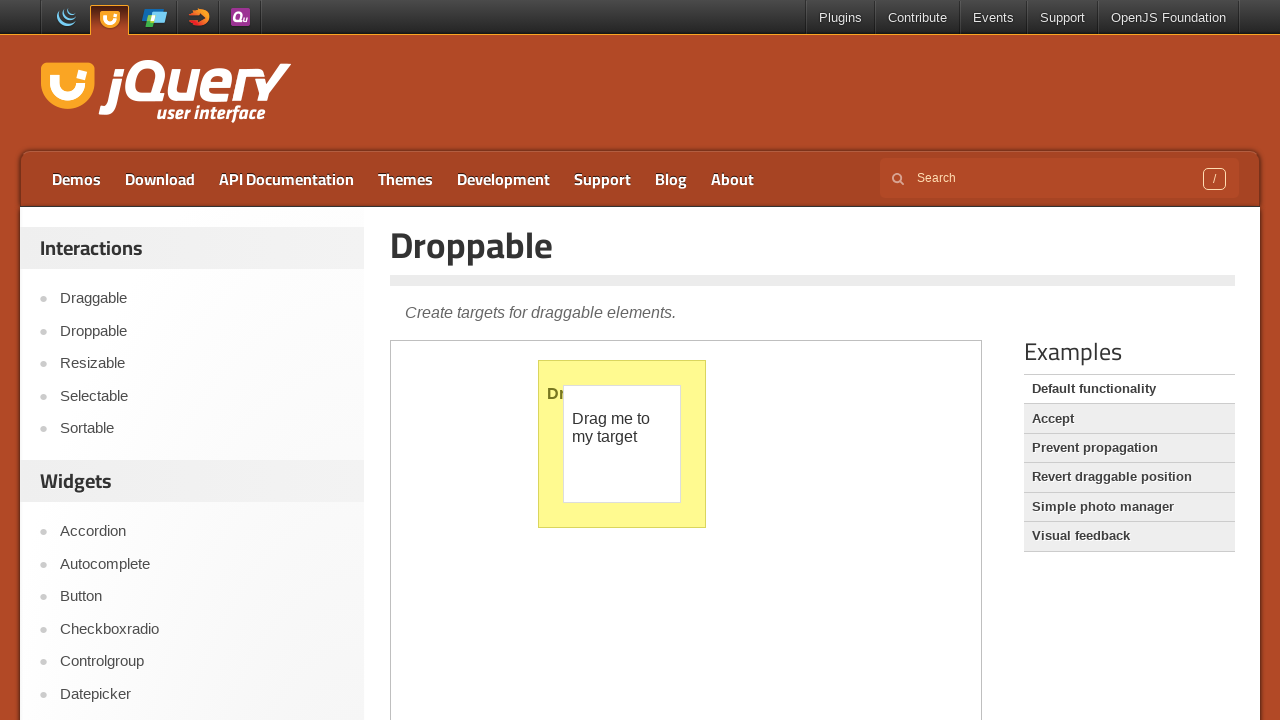

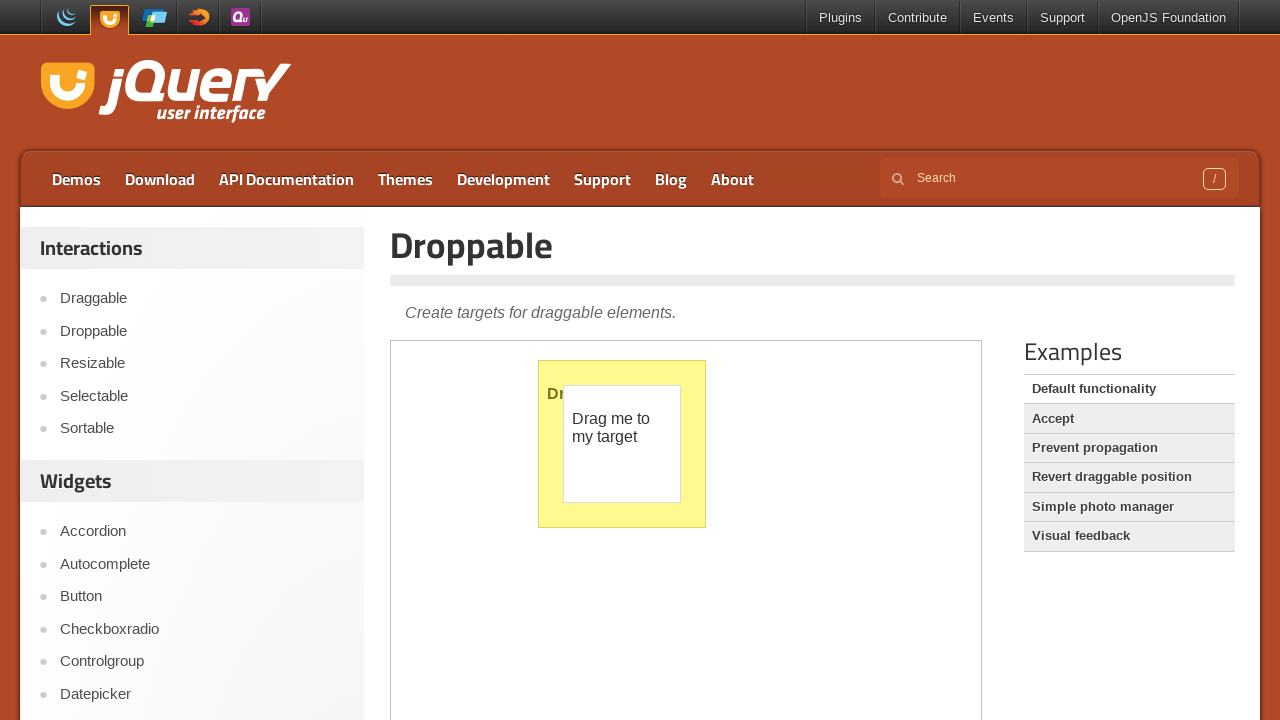